Tests that Clear completed button is hidden when no completed items exist

Starting URL: https://demo.playwright.dev/todomvc

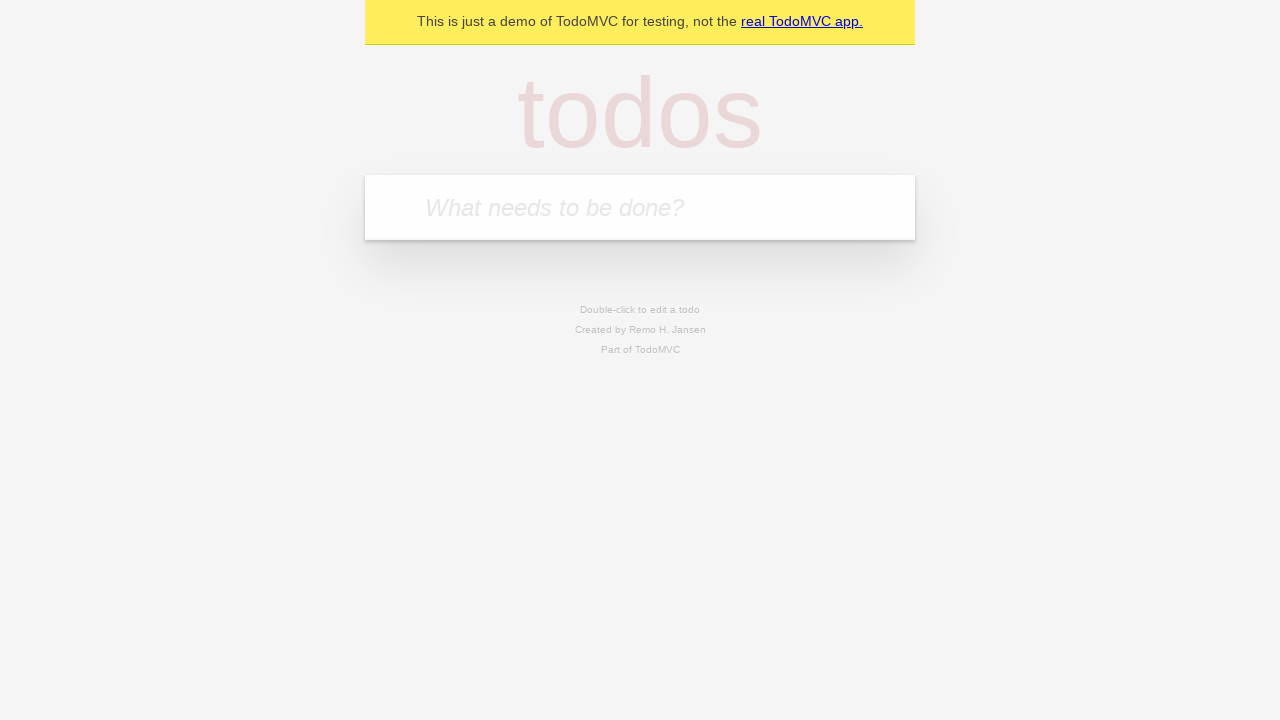

Filled first todo item 'buy some cheese' on internal:attr=[placeholder="What needs to be done?"i]
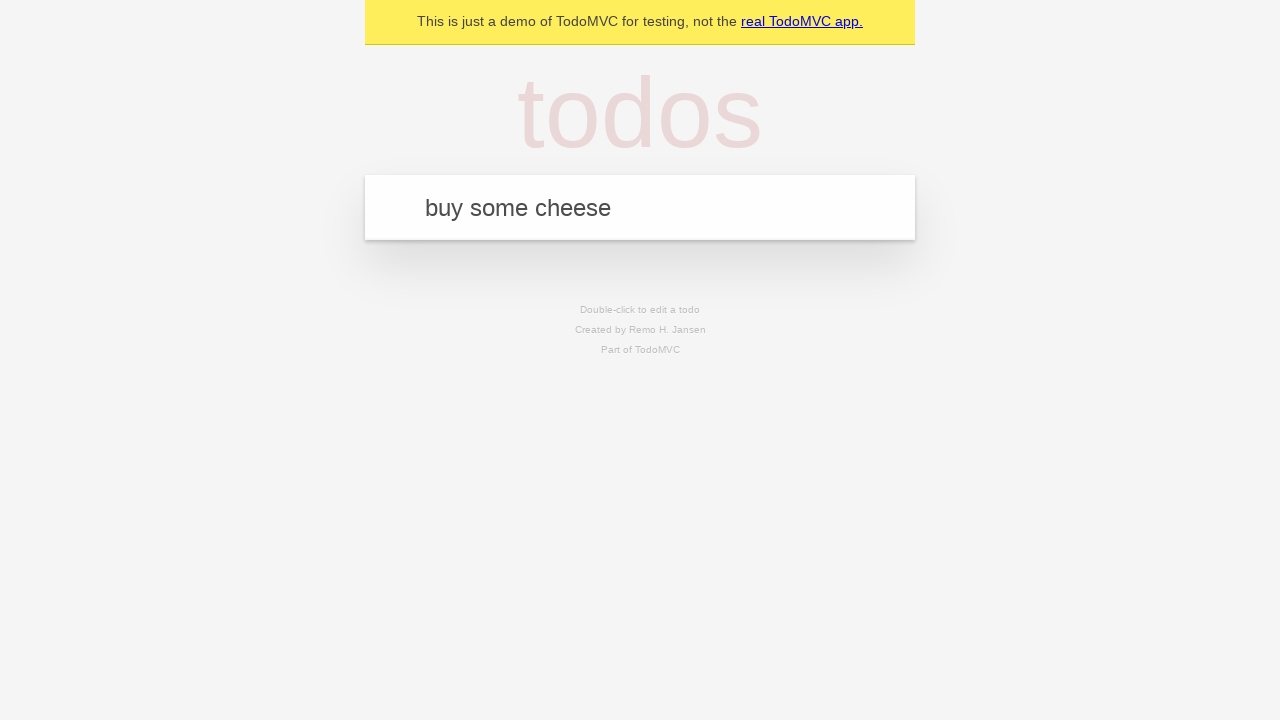

Pressed Enter to add first todo on internal:attr=[placeholder="What needs to be done?"i]
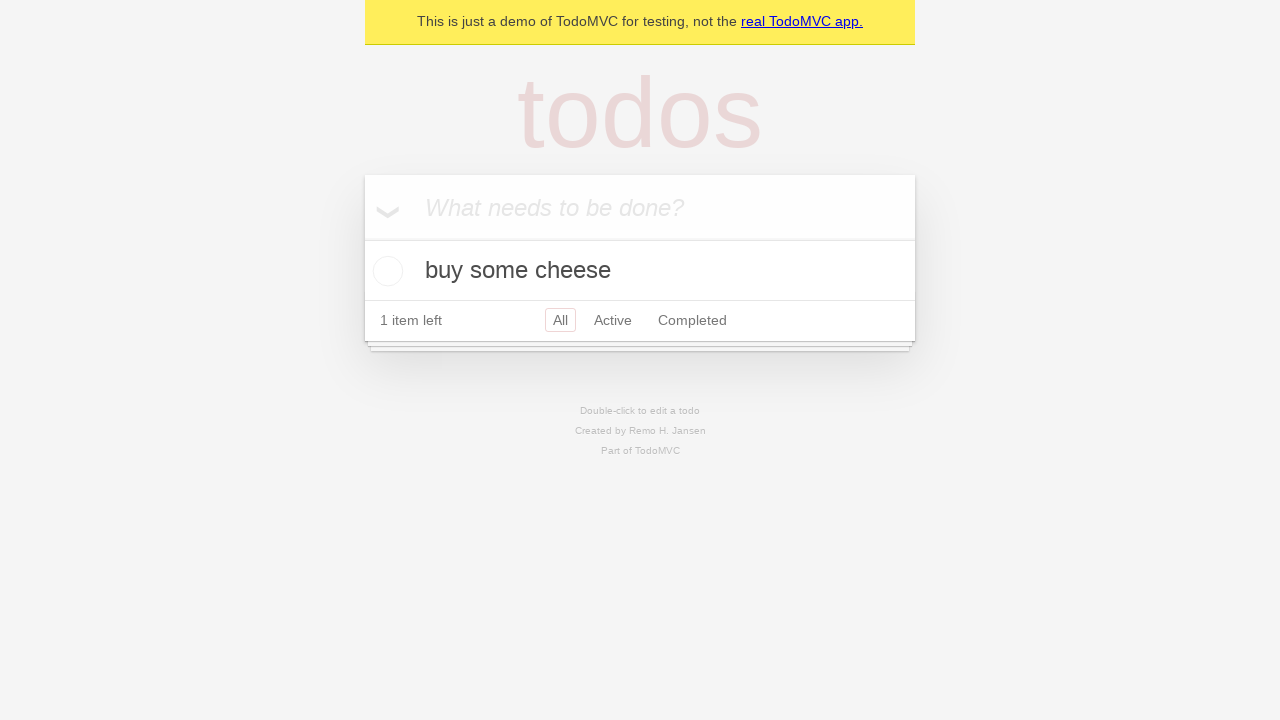

Filled second todo item 'feed the cat' on internal:attr=[placeholder="What needs to be done?"i]
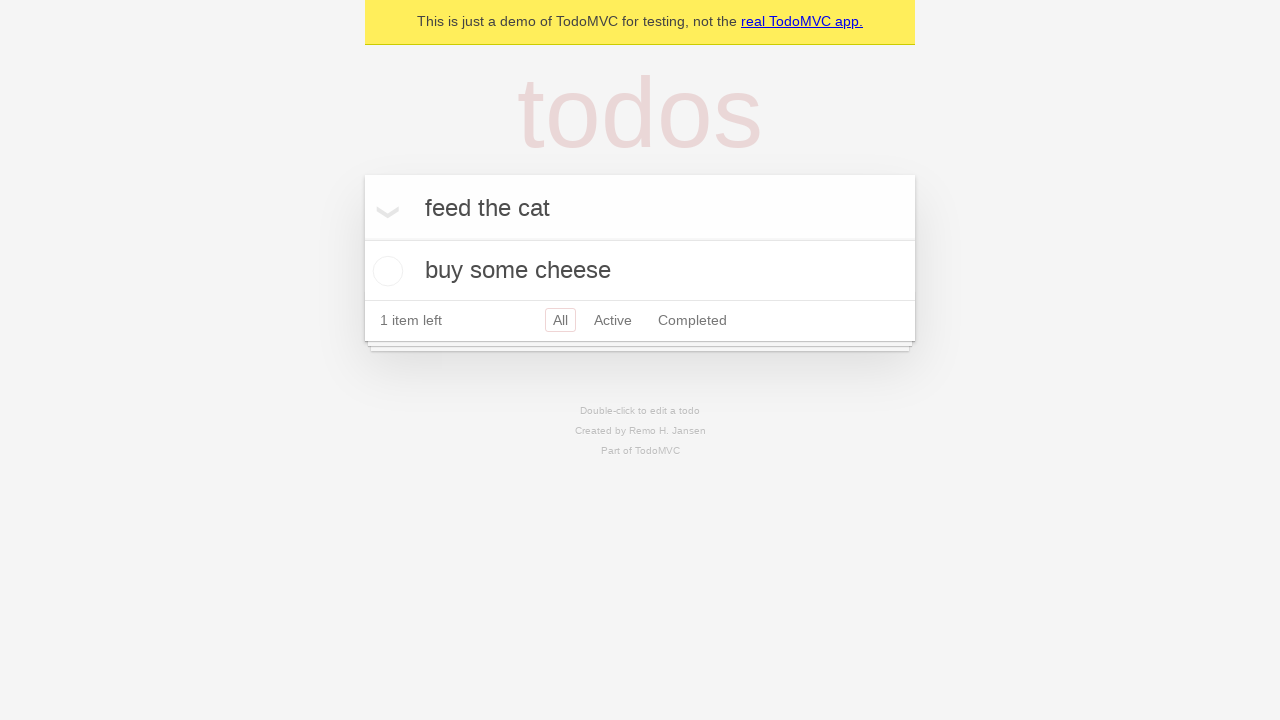

Pressed Enter to add second todo on internal:attr=[placeholder="What needs to be done?"i]
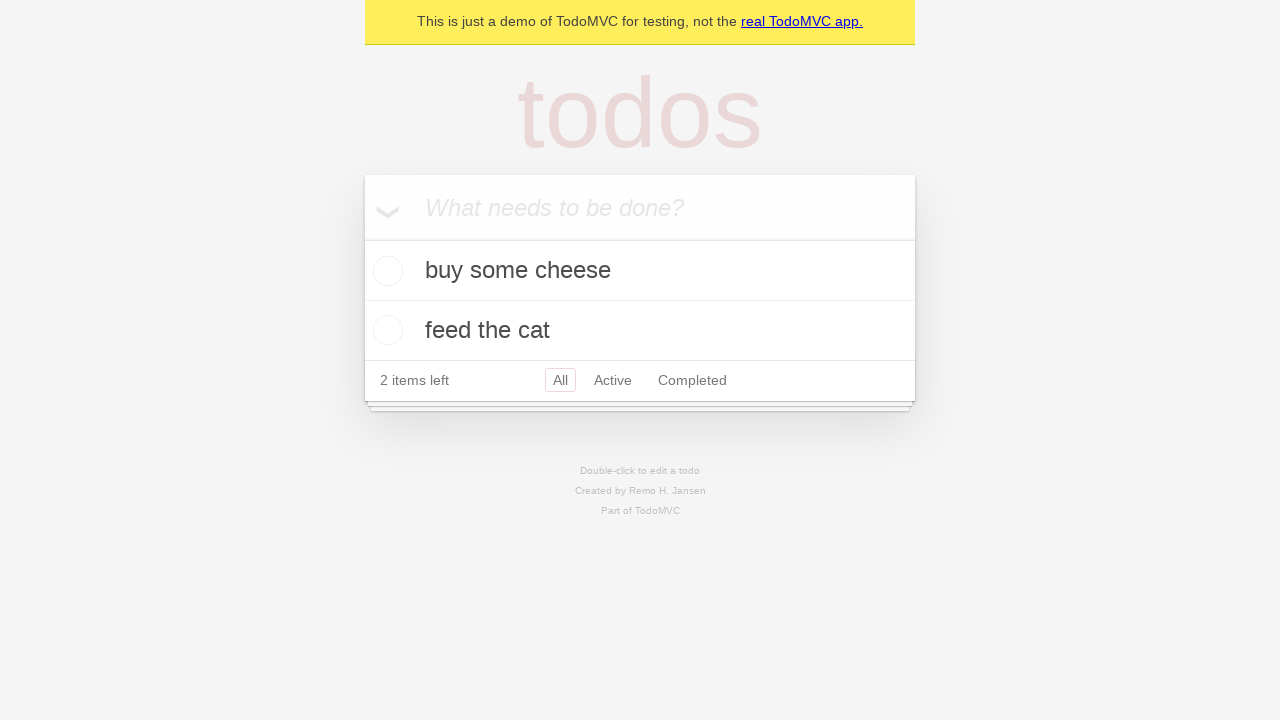

Filled third todo item 'book a doctors appointment' on internal:attr=[placeholder="What needs to be done?"i]
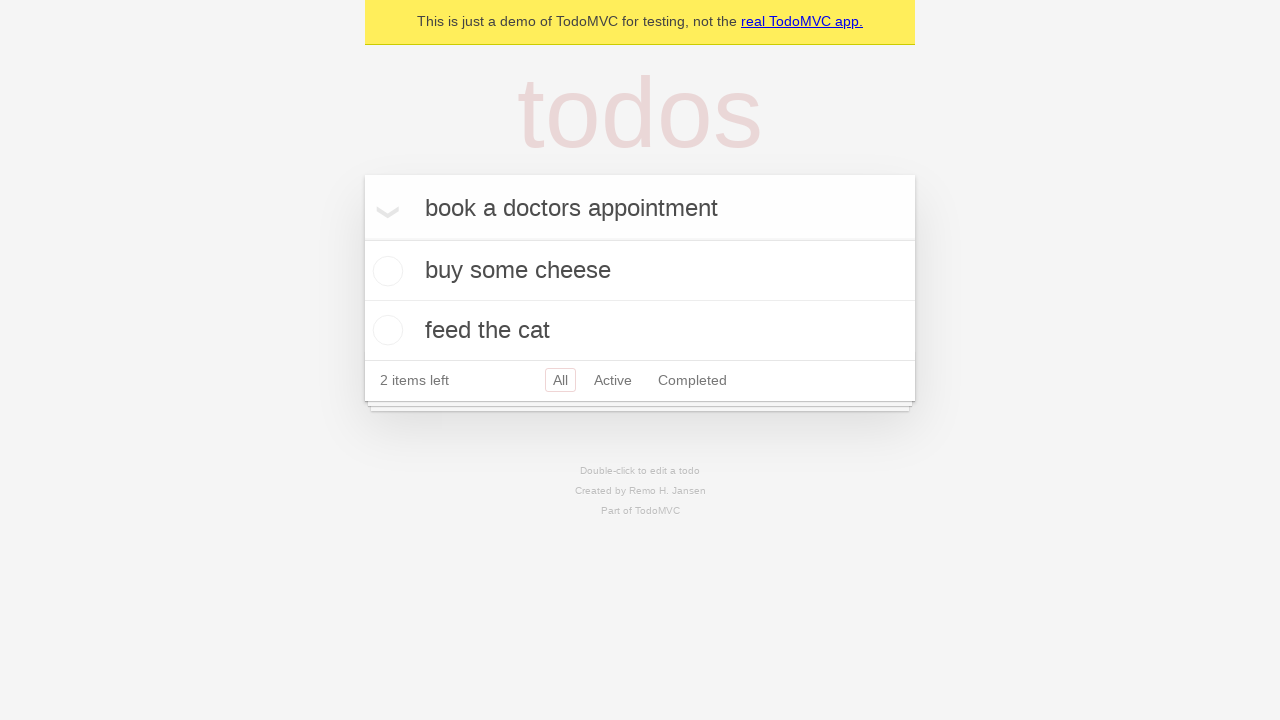

Pressed Enter to add third todo on internal:attr=[placeholder="What needs to be done?"i]
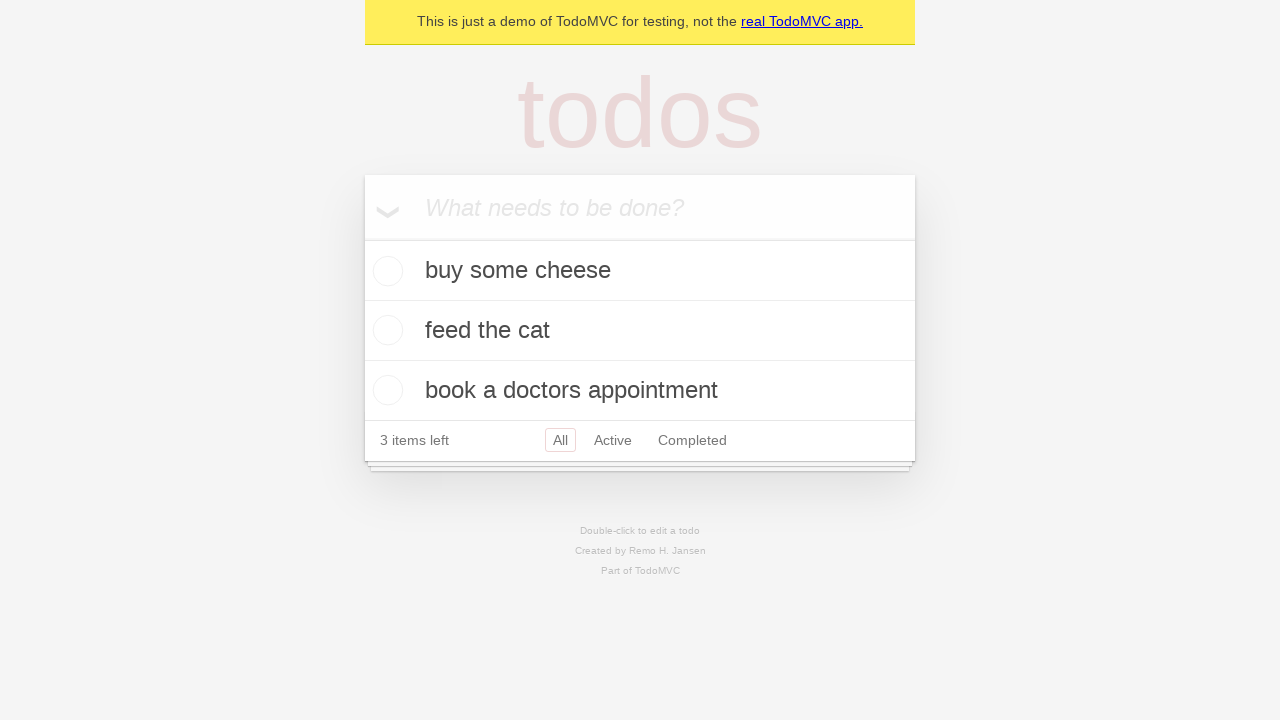

Checked the first todo item as completed at (385, 271) on .todo-list li .toggle >> nth=0
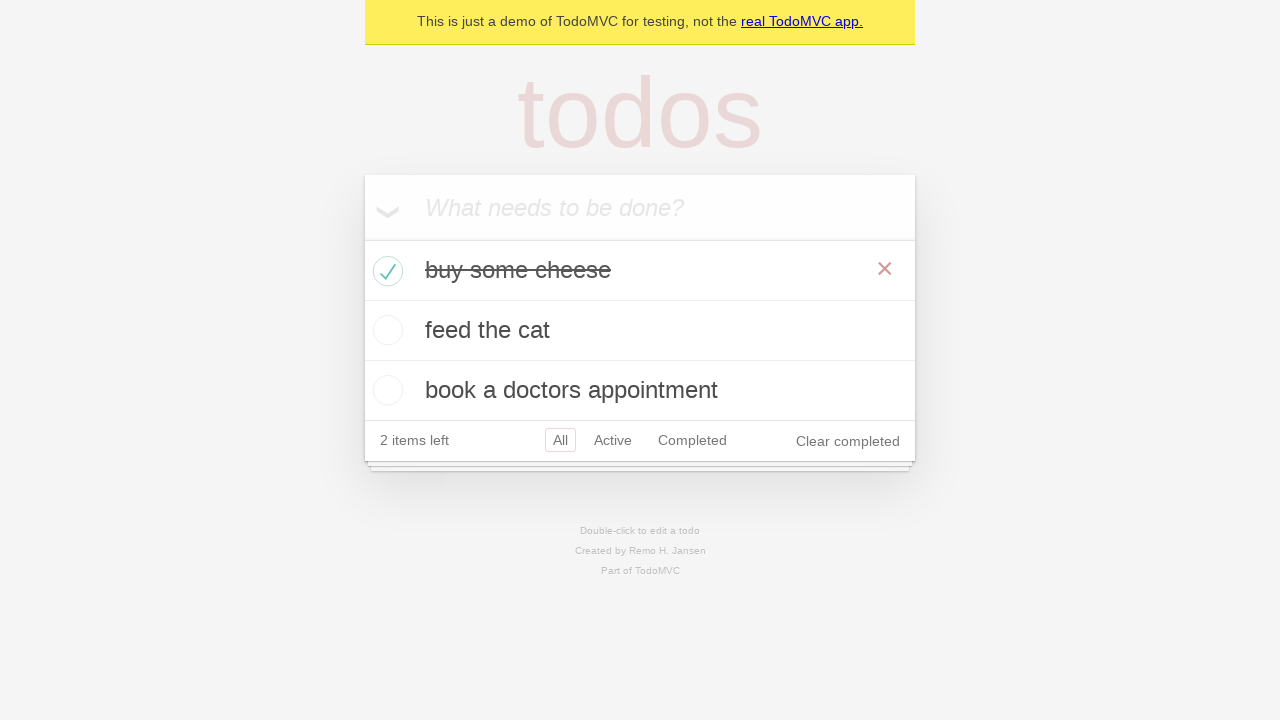

Clicked the 'Clear completed' button at (848, 441) on internal:role=button[name="Clear completed"i]
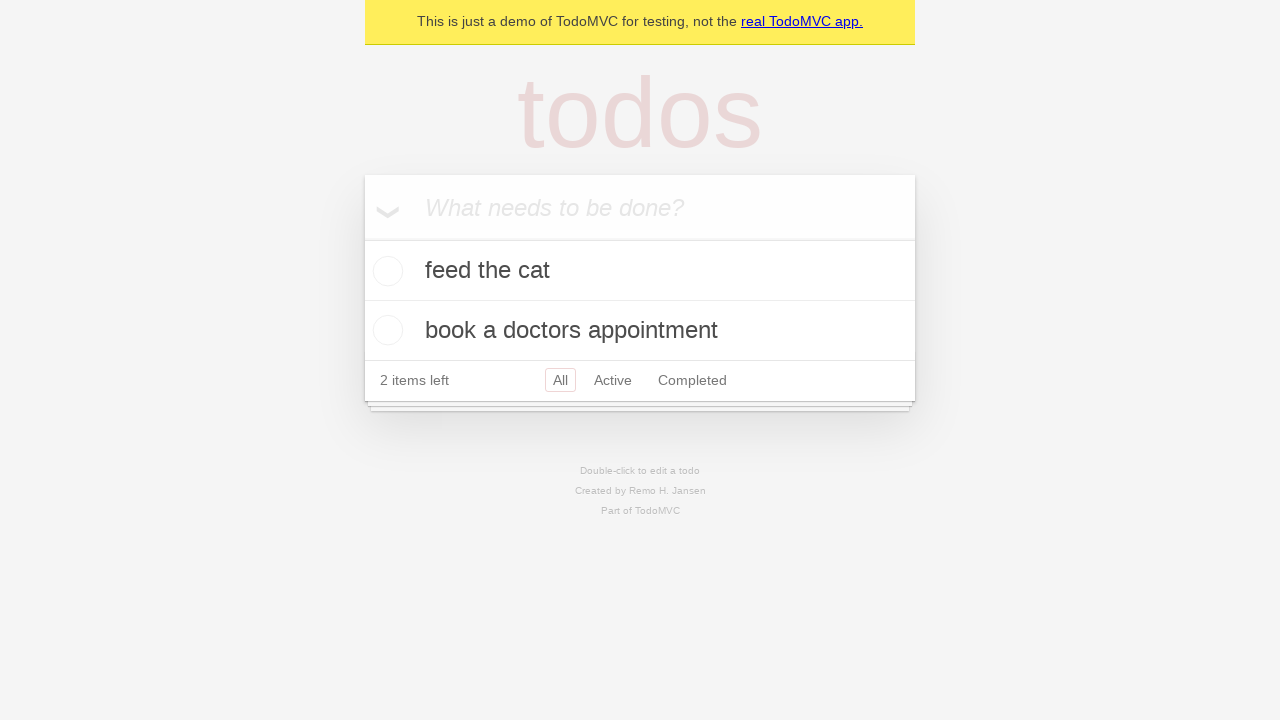

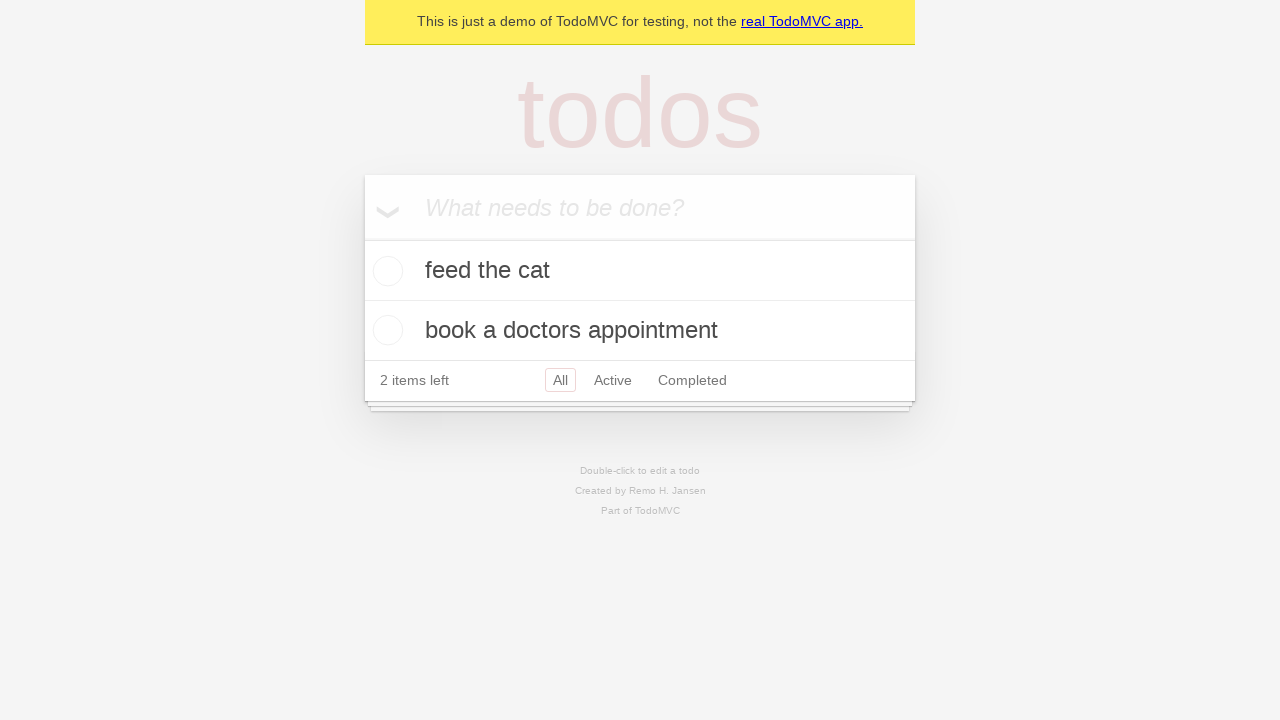